Adds a Nexus 6 phone to the shopping cart by clicking on the product and then the "Add to cart" button

Starting URL: https://www.demoblaze.com/index.html

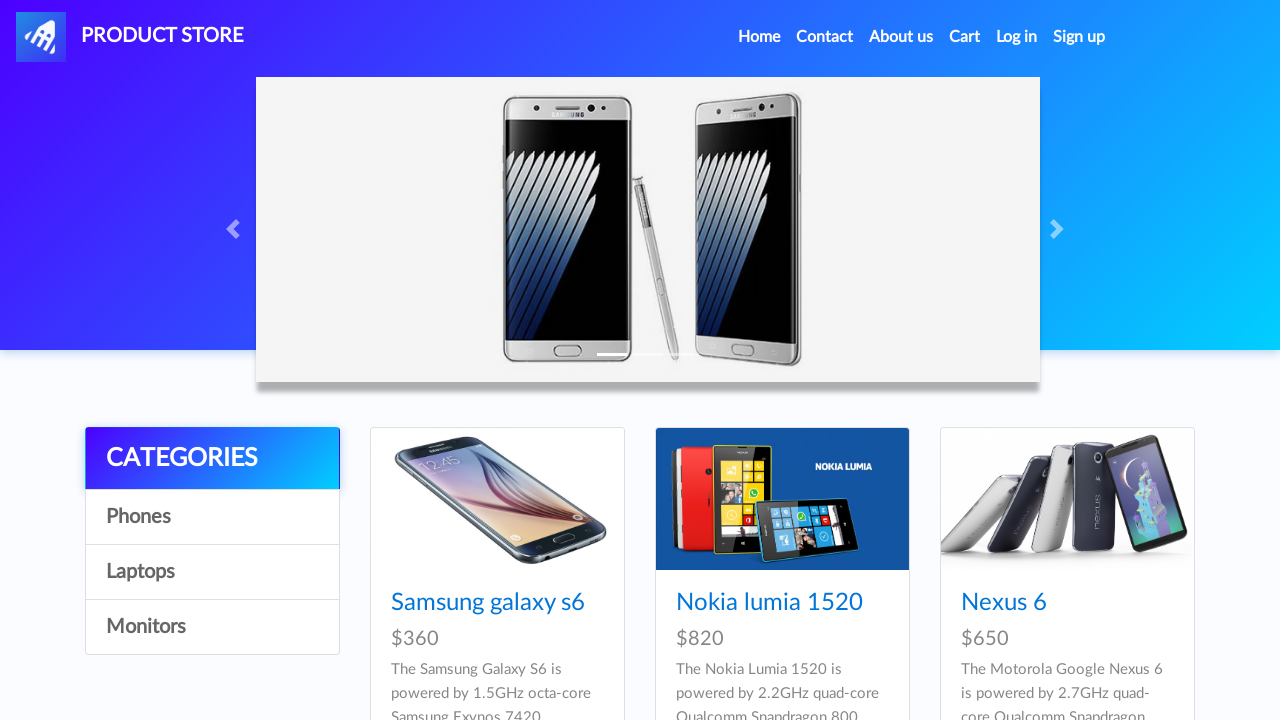

Clicked on Nexus 6 product at (1004, 603) on text=Nexus 6
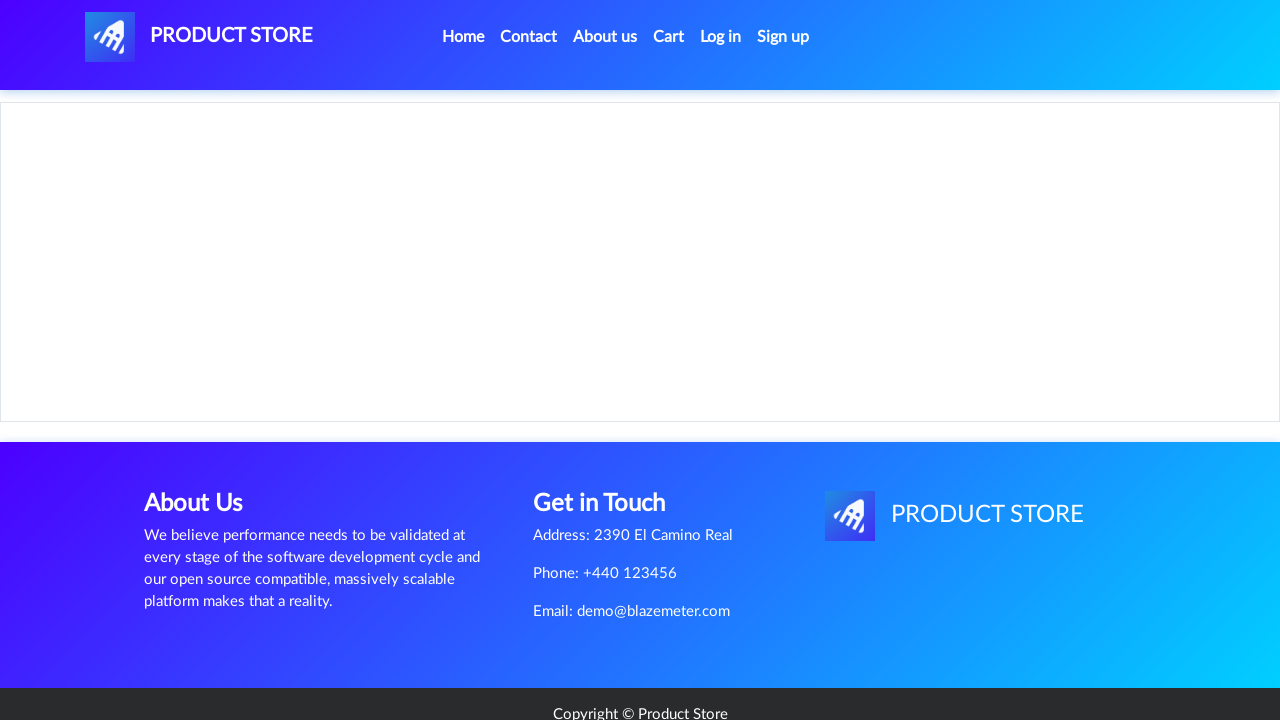

Clicked 'Add to cart' button at (610, 440) on xpath=//a[normalize-space()='Add to cart']
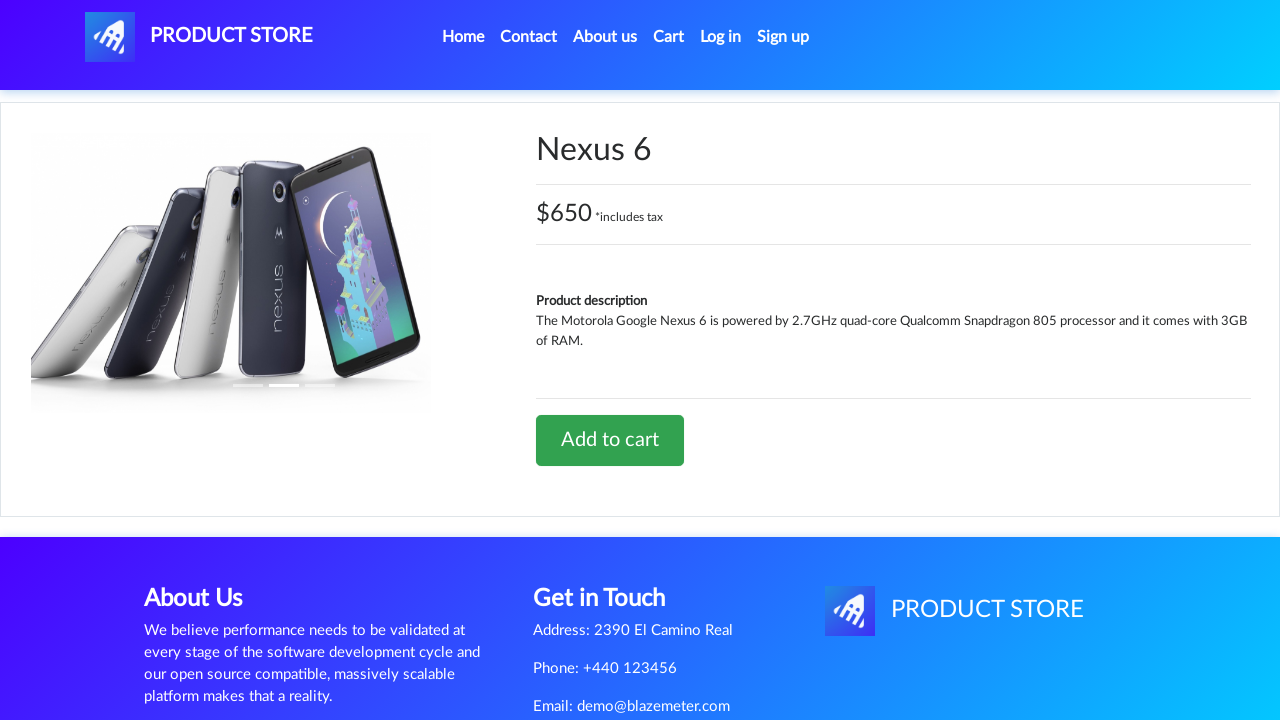

Accepted alert dialog confirming item added to cart
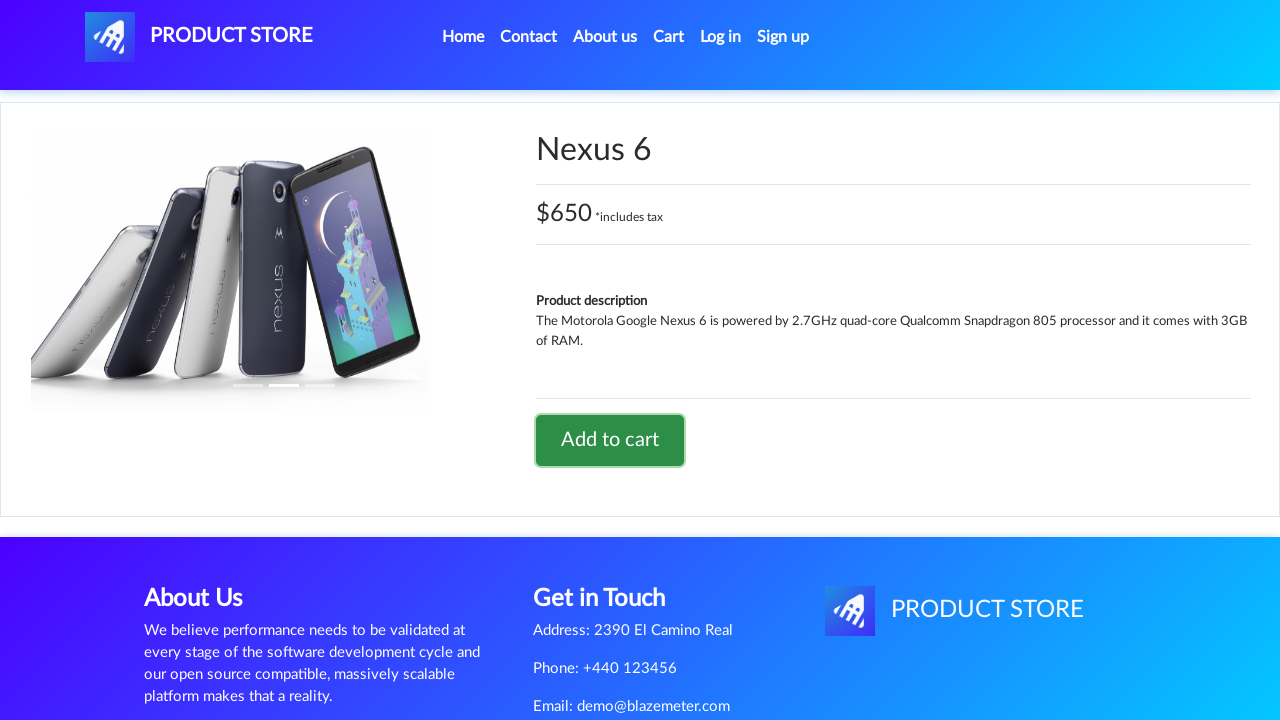

Clicked home navigation link at (463, 37) on xpath=//li[@class='nav-item active']//a[@class='nav-link']
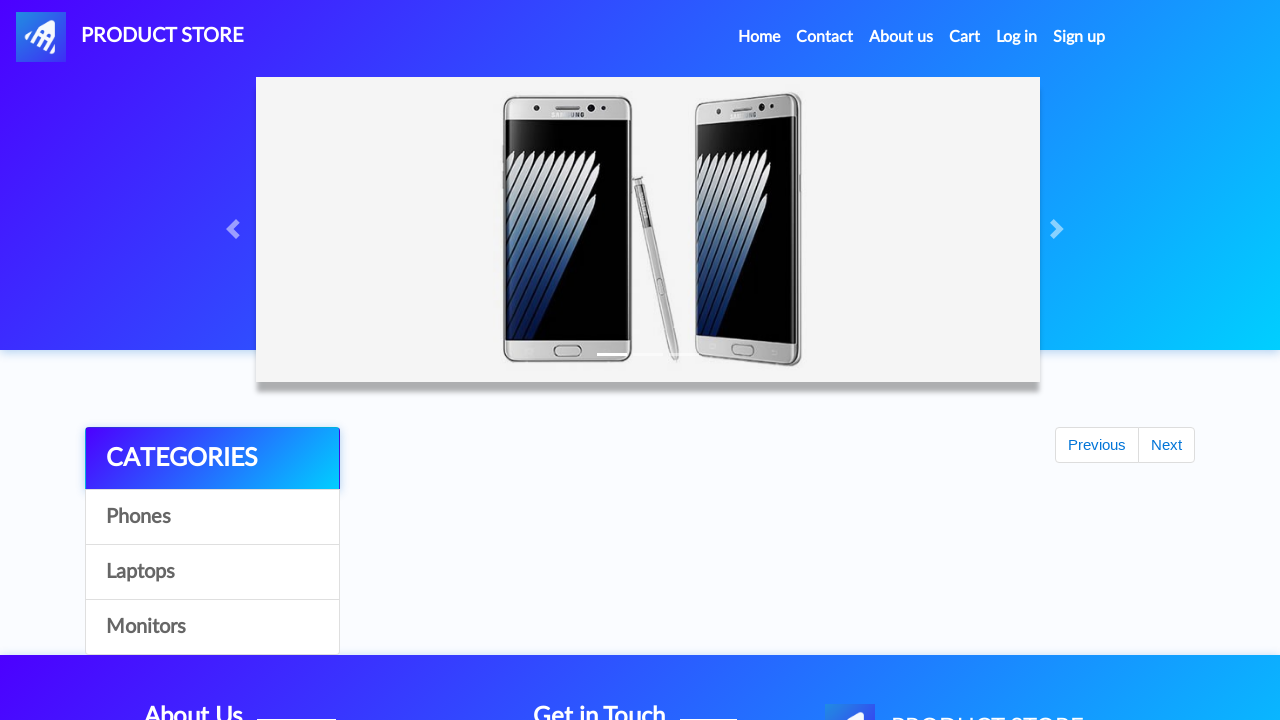

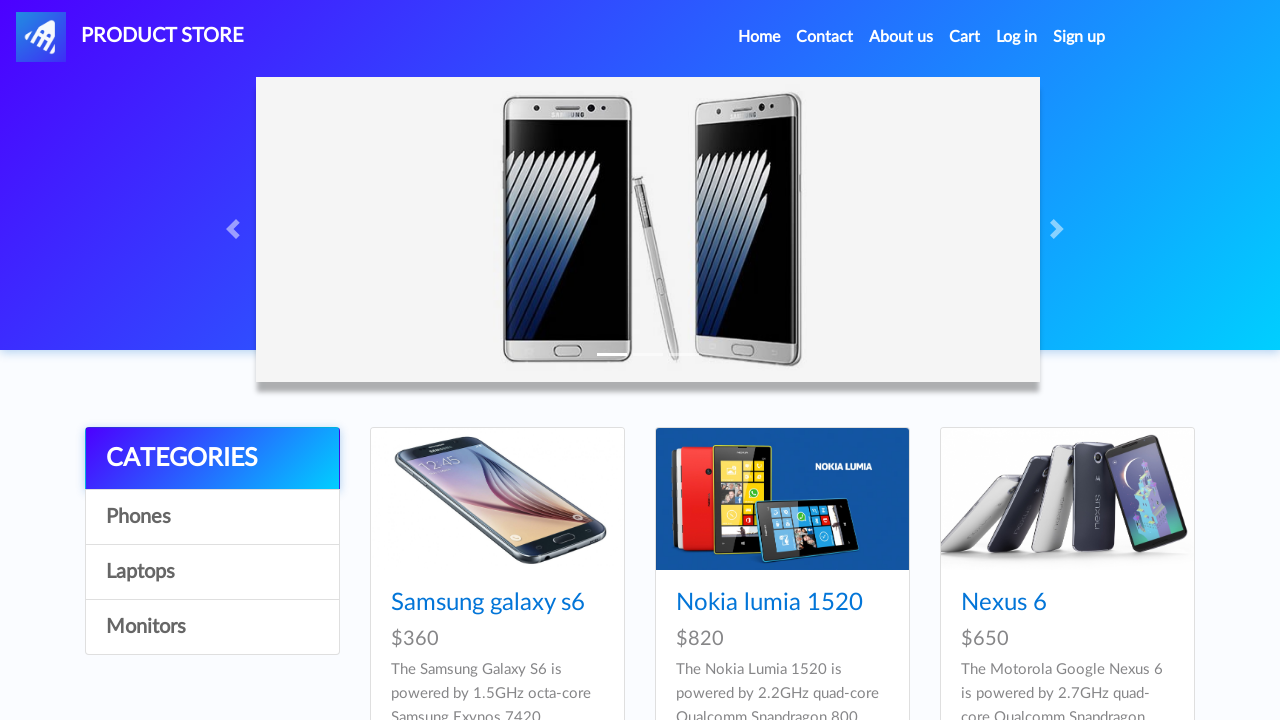